Tests calendar date picker functionality by scrolling to the calendar section and selecting a specific date from the second date picker

Starting URL: https://www.hyrtutorials.com/p/calendar-practice.html

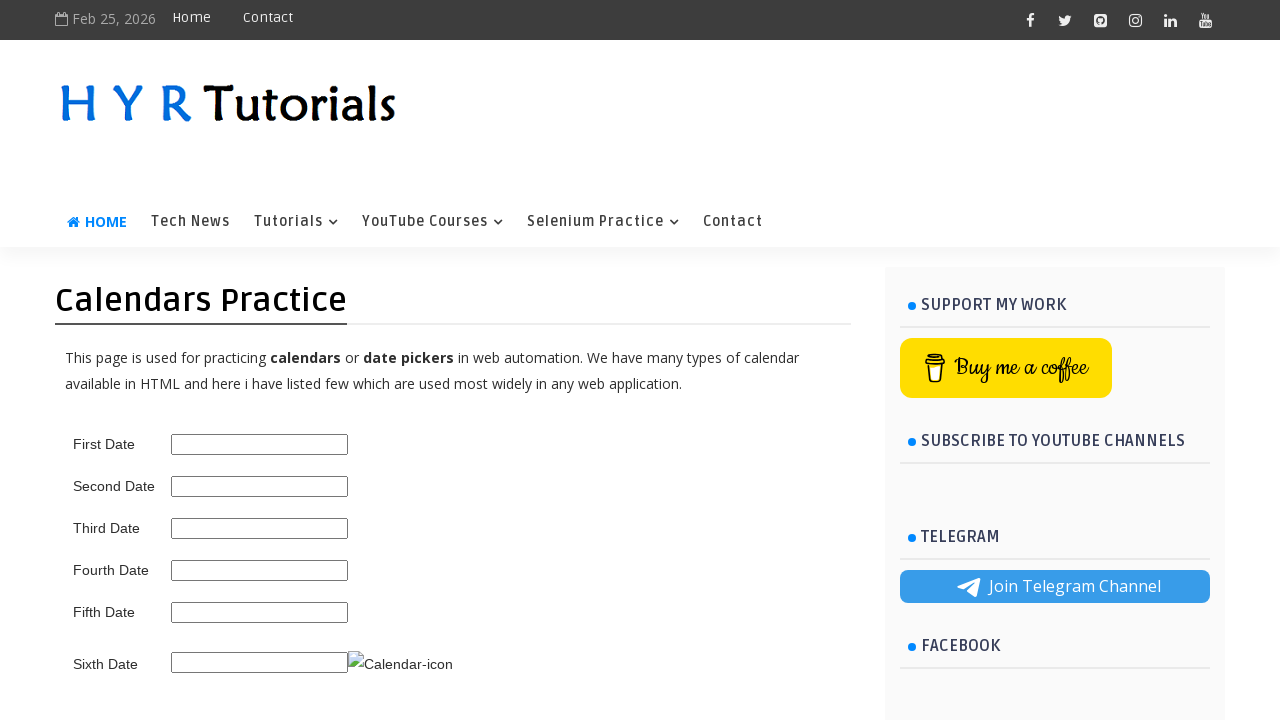

Scrolled down 250 pixels to reach calendar section
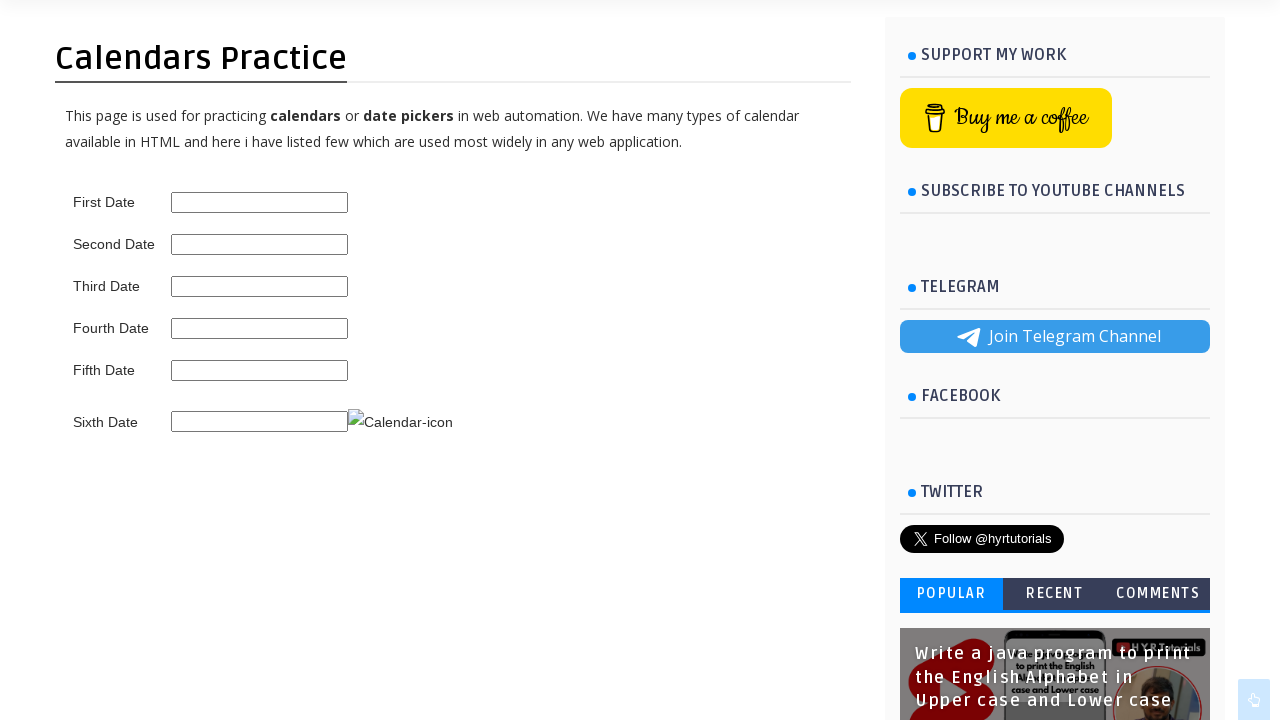

Clicked on second date picker to open calendar at (260, 244) on #second_date_picker
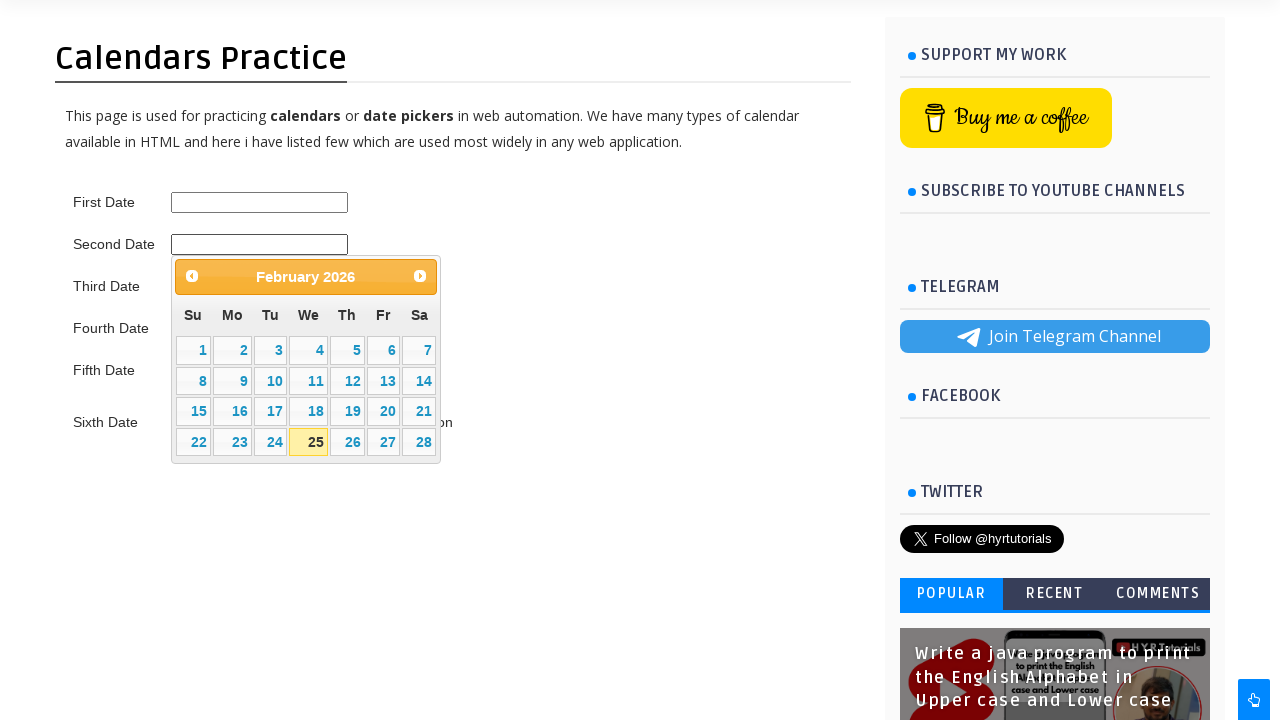

Selected day 26 from the calendar date picker at (347, 442) on xpath=//table[@class='ui-datepicker-calendar']//td[not(contains(@class,'ui-datep
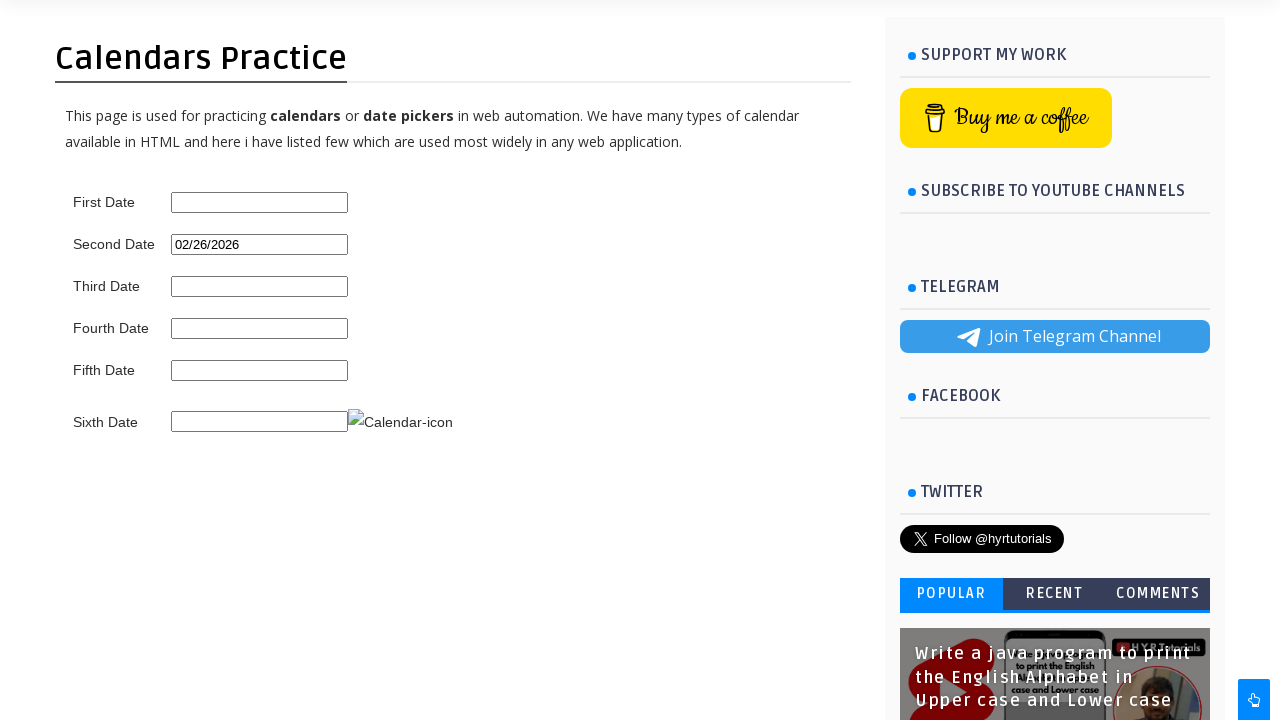

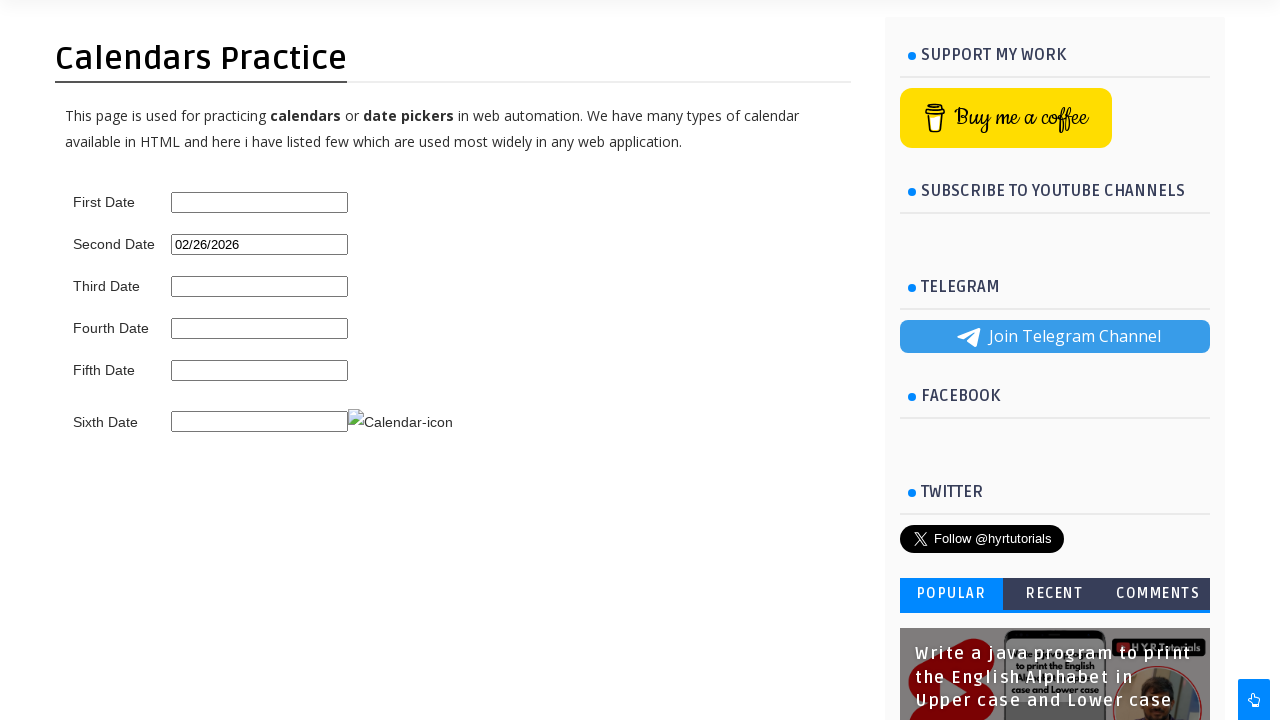